Tests JavaScript alert functionality by clicking the first alert button, verifying the alert text, and accepting the alert

Starting URL: https://the-internet.herokuapp.com/javascript_alerts

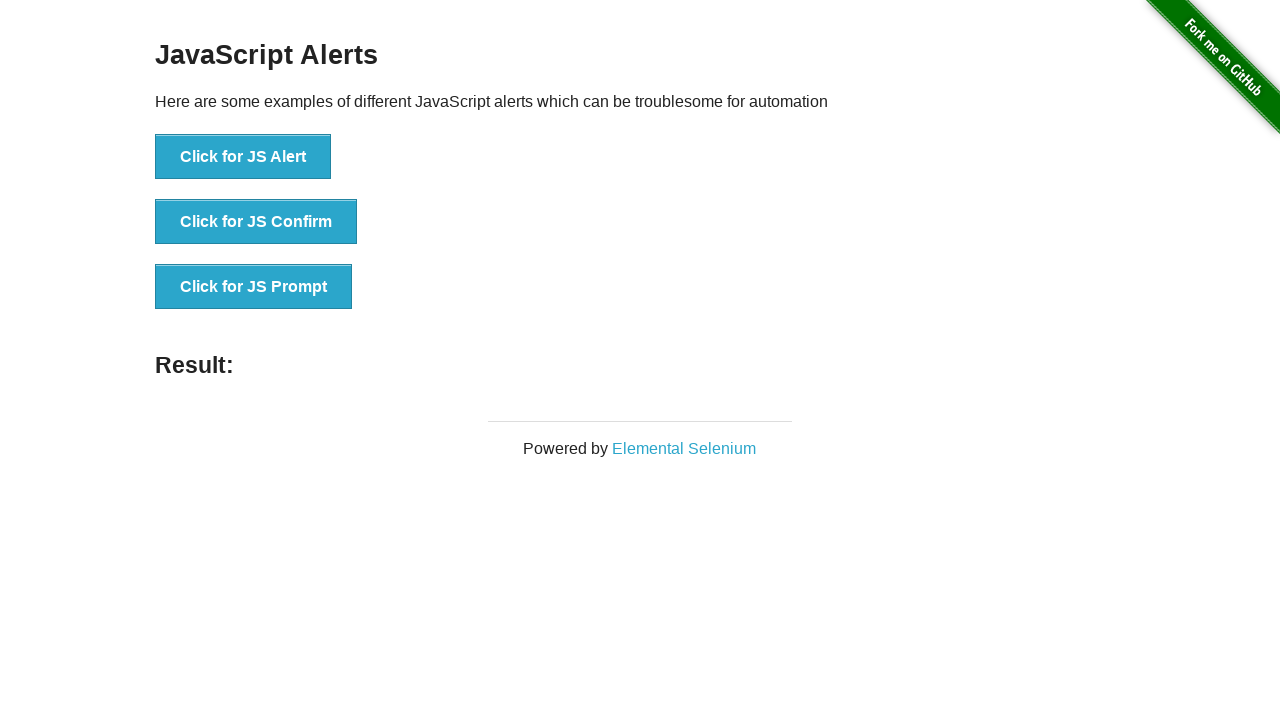

Navigated to JavaScript alerts test page
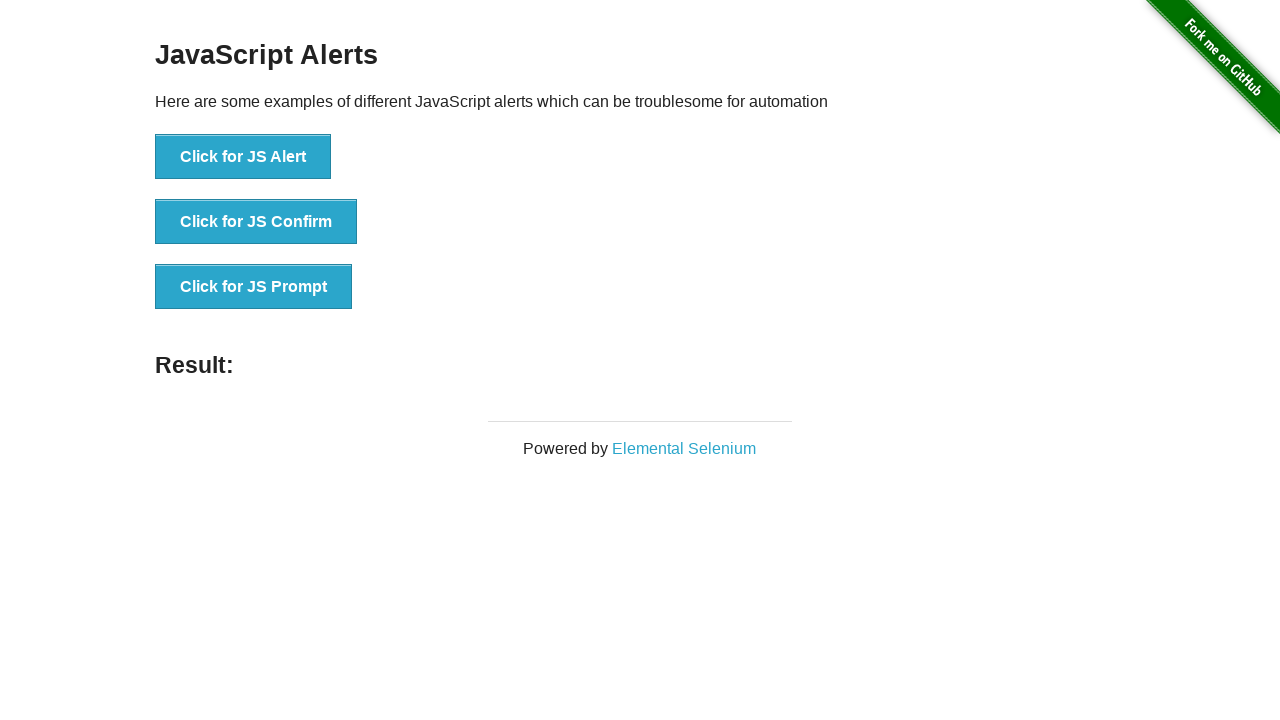

Clicked the first alert button at (243, 157) on text='Click for JS Alert'
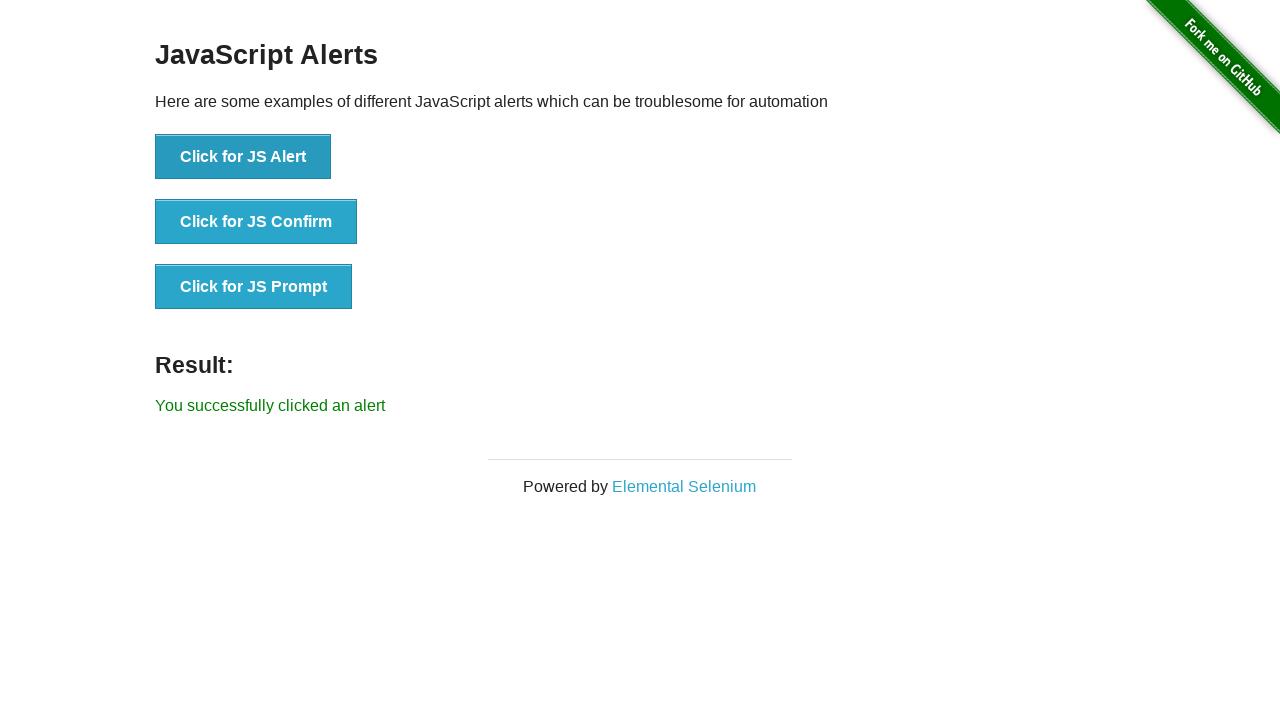

Set up dialog handler to accept alerts
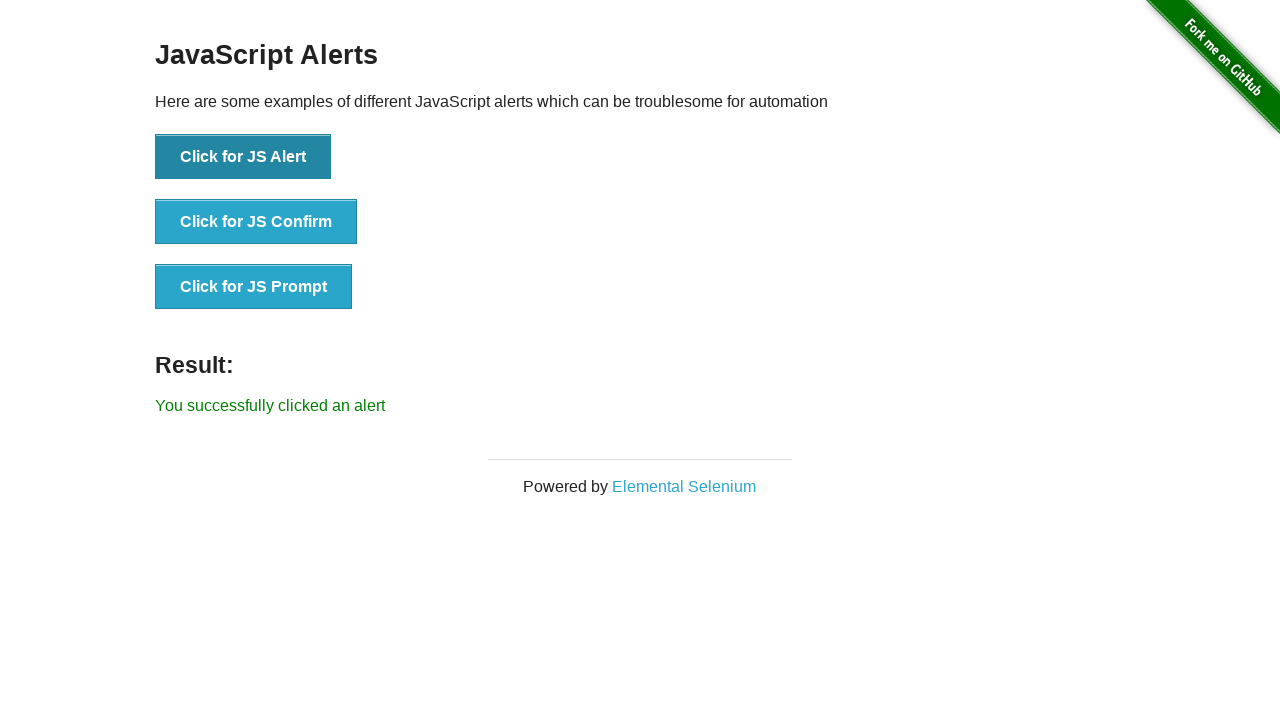

Clicked the first alert button again at (243, 157) on text='Click for JS Alert'
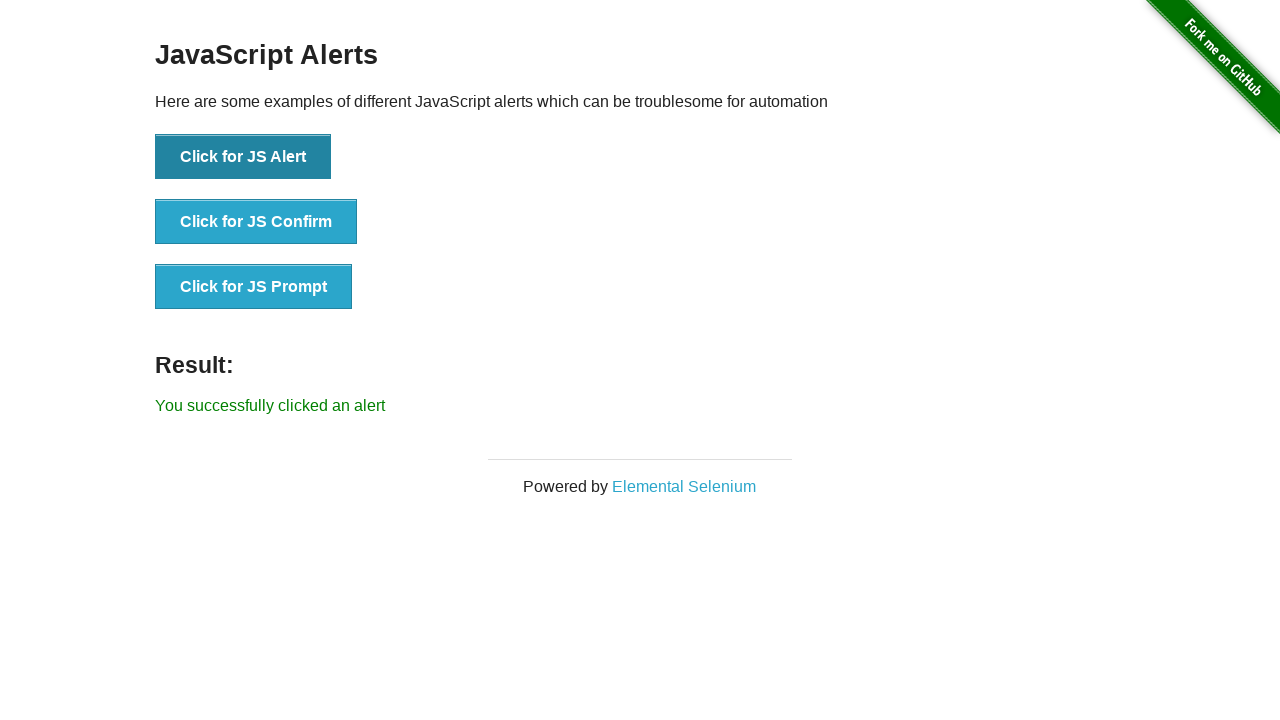

Alert was accepted and result element appeared
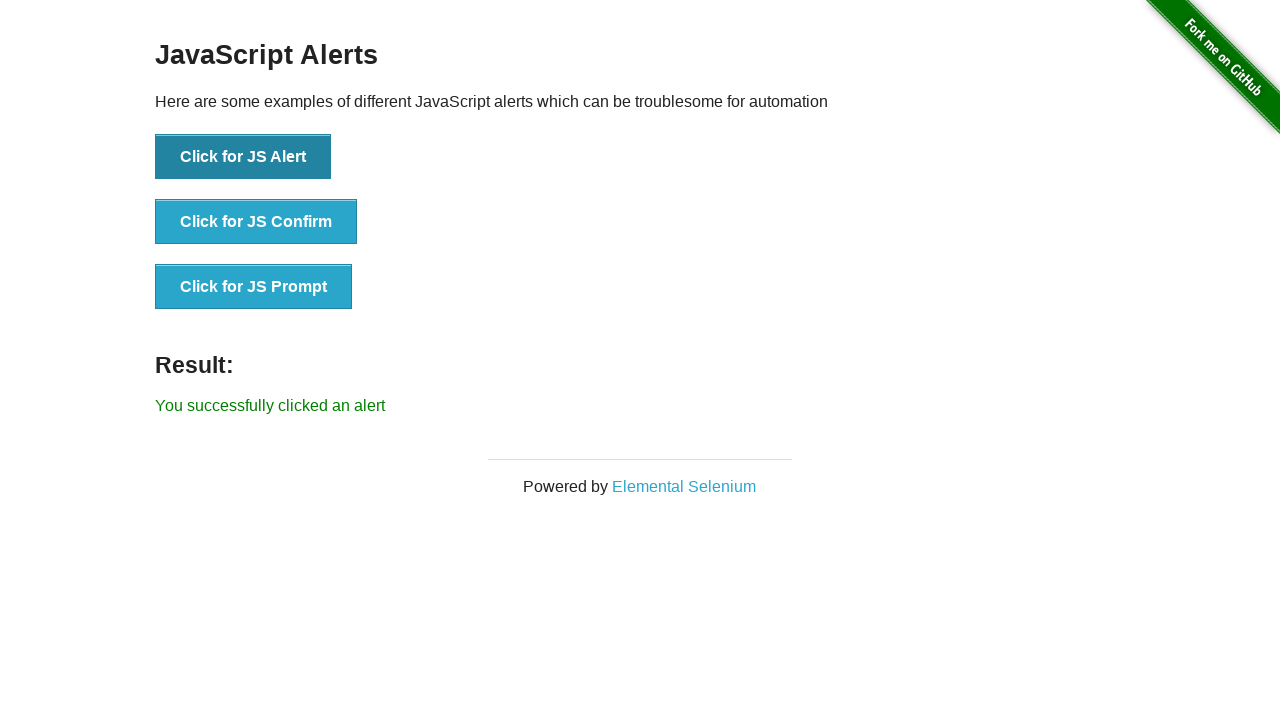

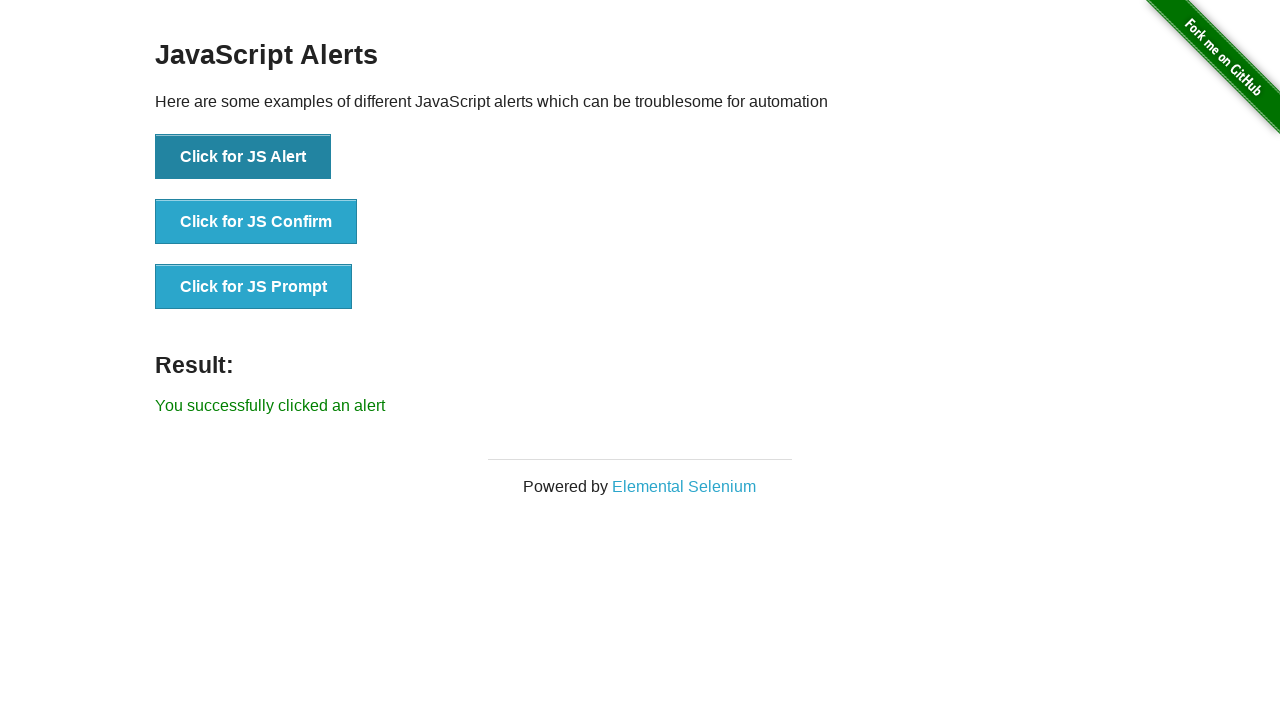